Tests double-click functionality on W3Schools try-it editor by double-clicking an element in an iframe and verifying its style changes to red

Starting URL: https://www.w3schools.com/tags/tryit.asp?filename=tryhtml5_ev_ondblclick2

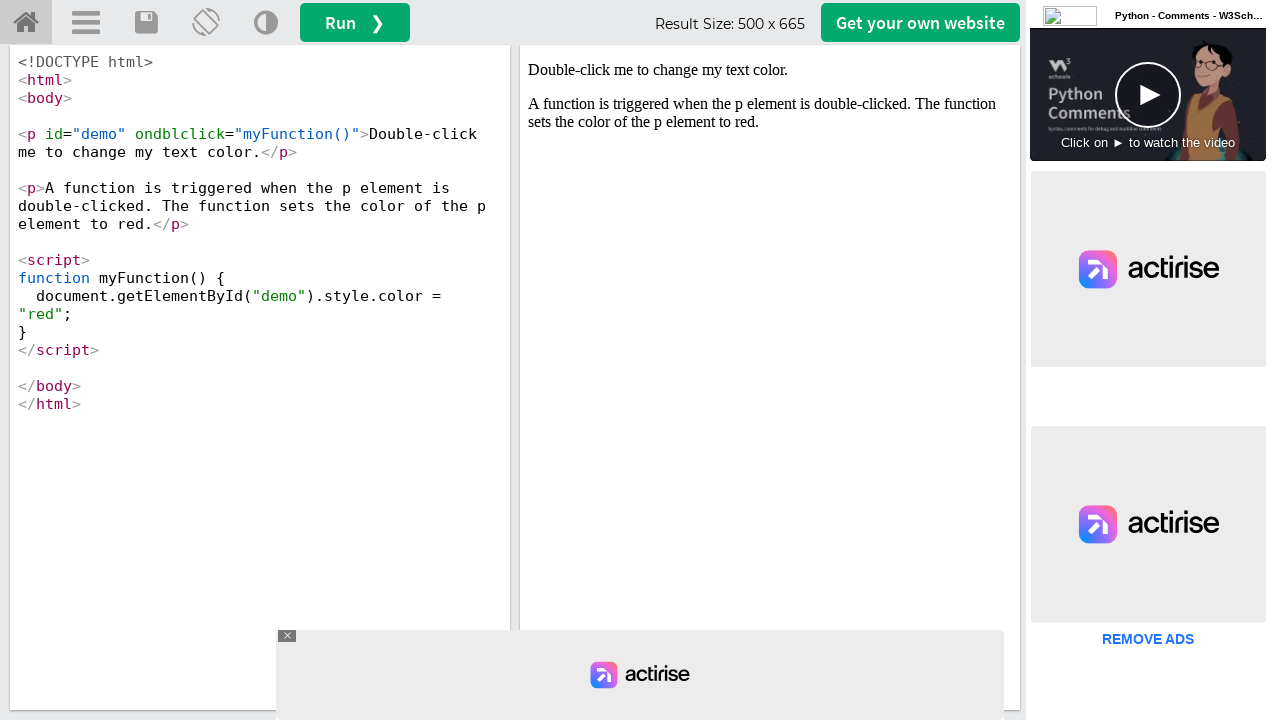

Located iframe#iframeResult for the W3Schools try-it editor
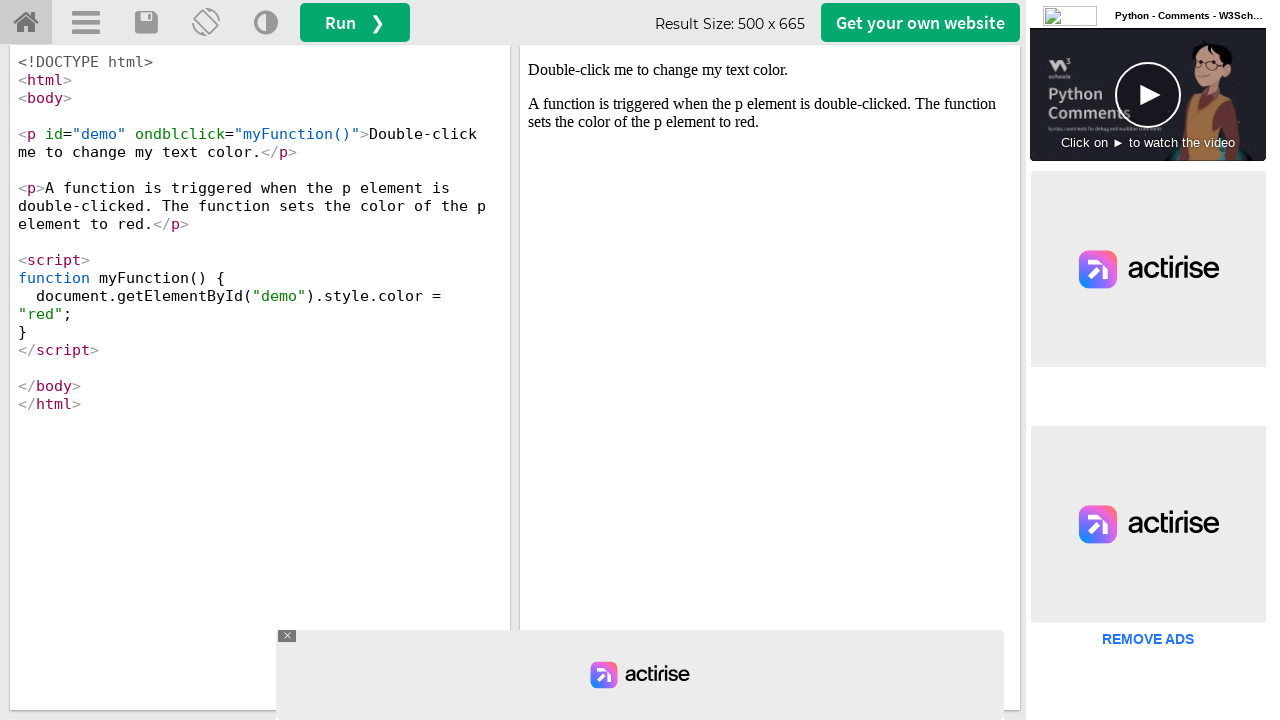

Located the demo element (p#demo) inside the iframe
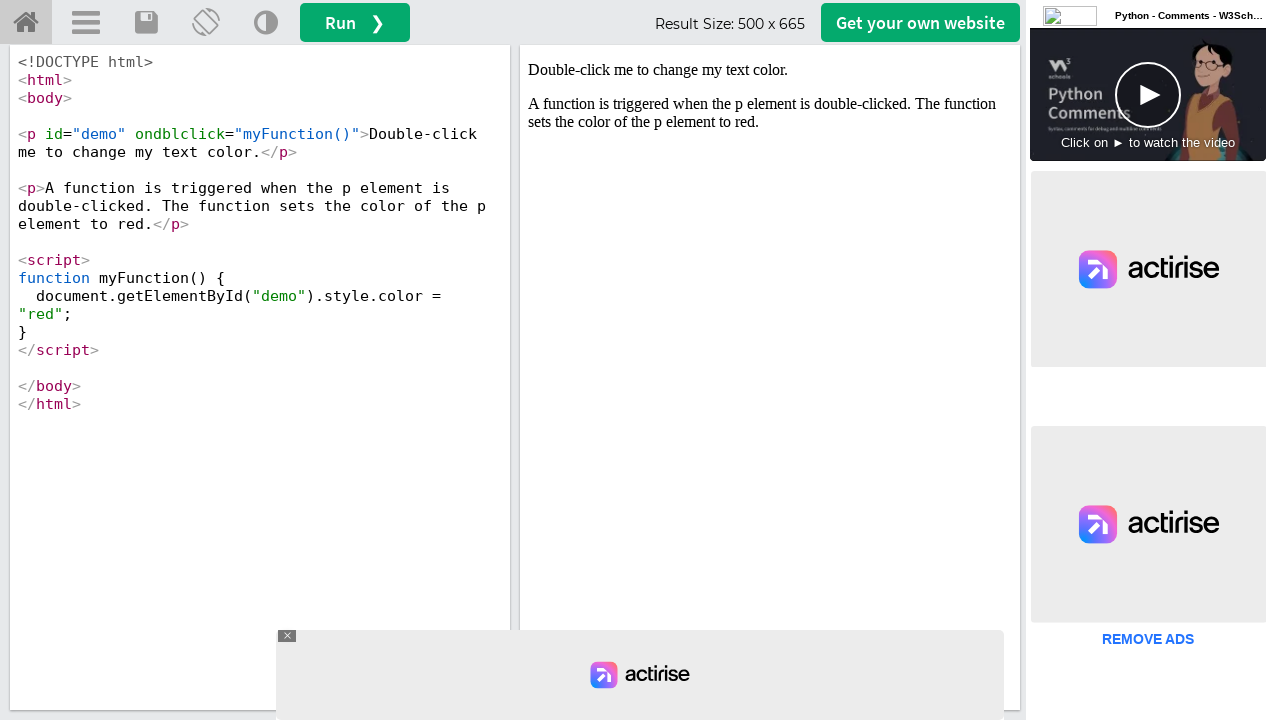

Double-clicked the demo element at (770, 70) on iframe#iframeResult >> internal:control=enter-frame >> p#demo
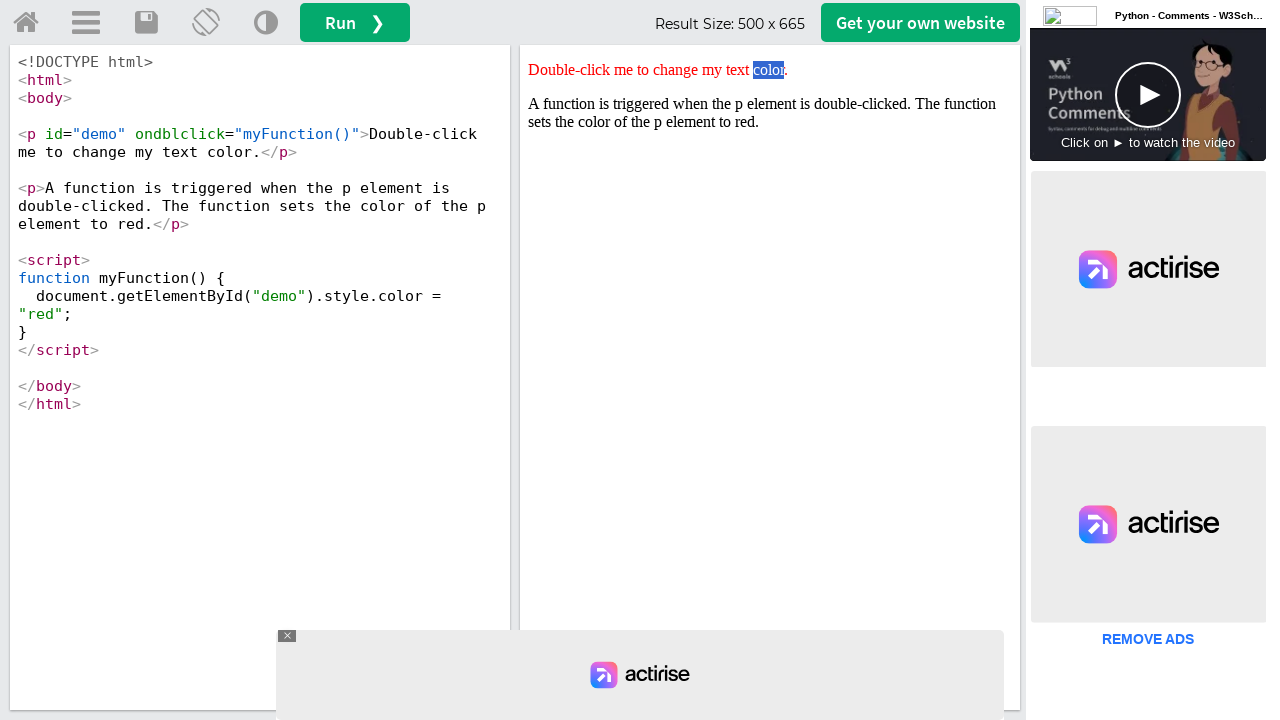

Located the element with red color style
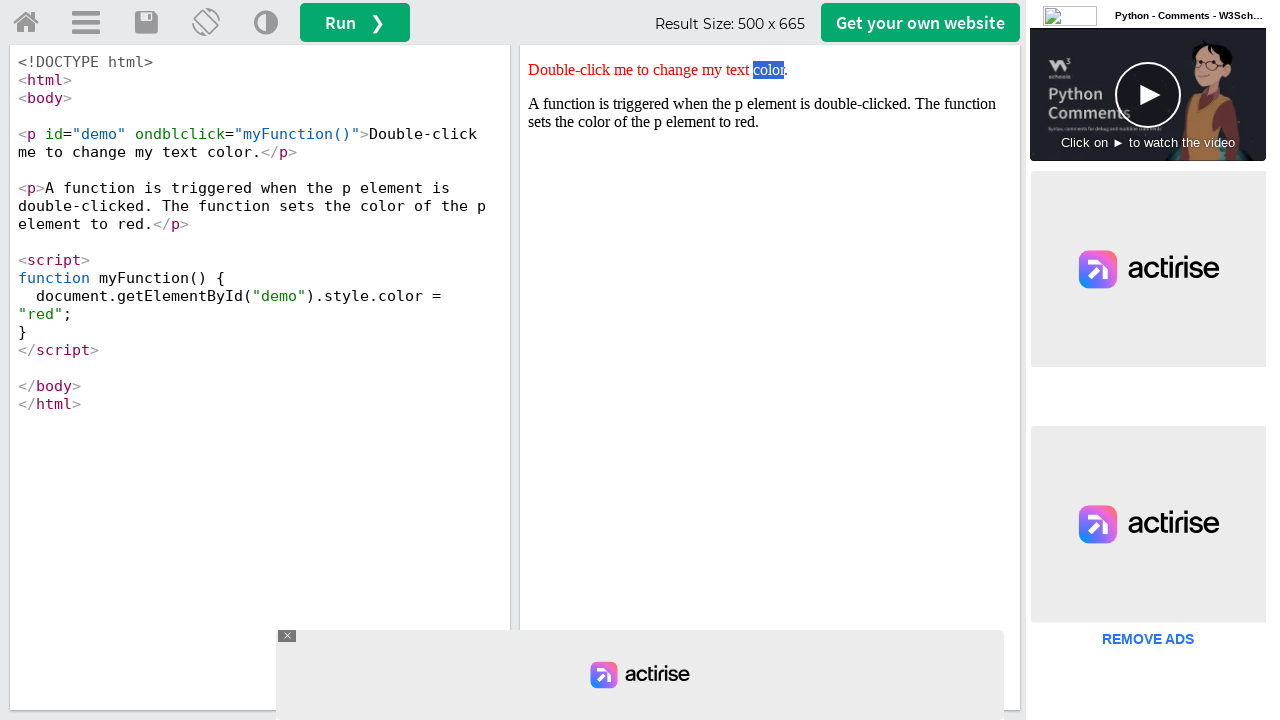

Verified that the element is now displayed with red style
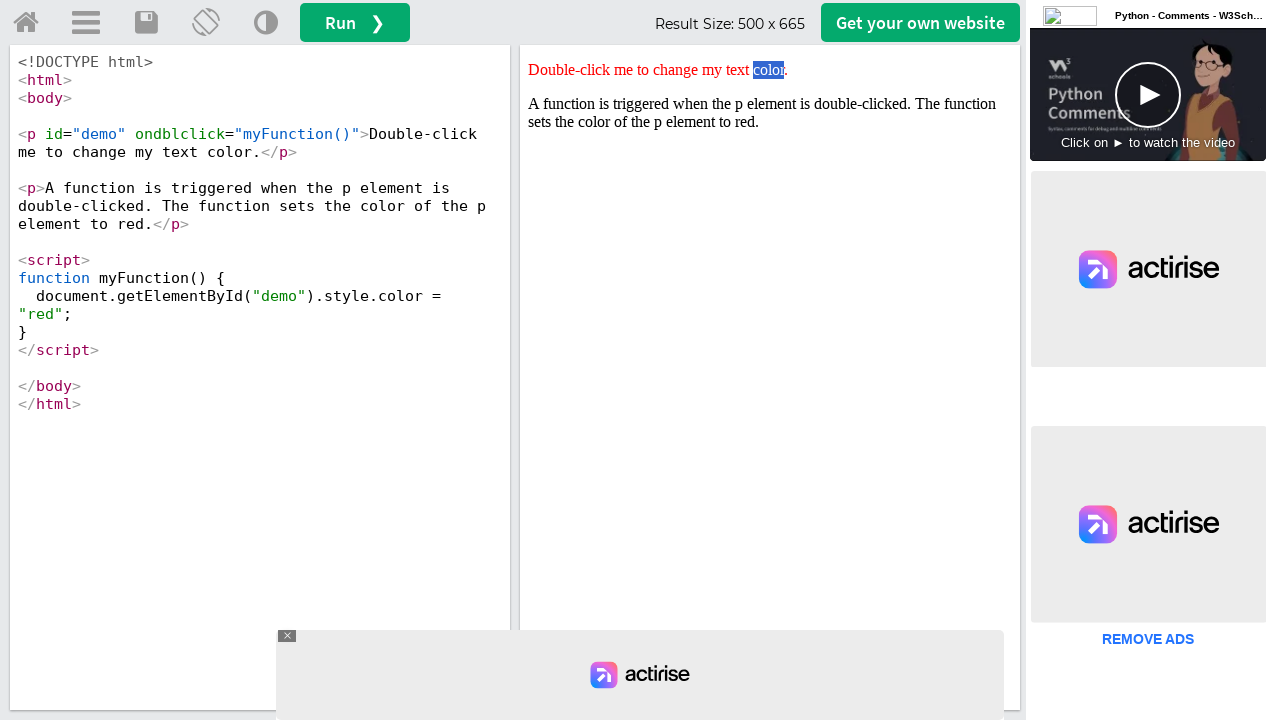

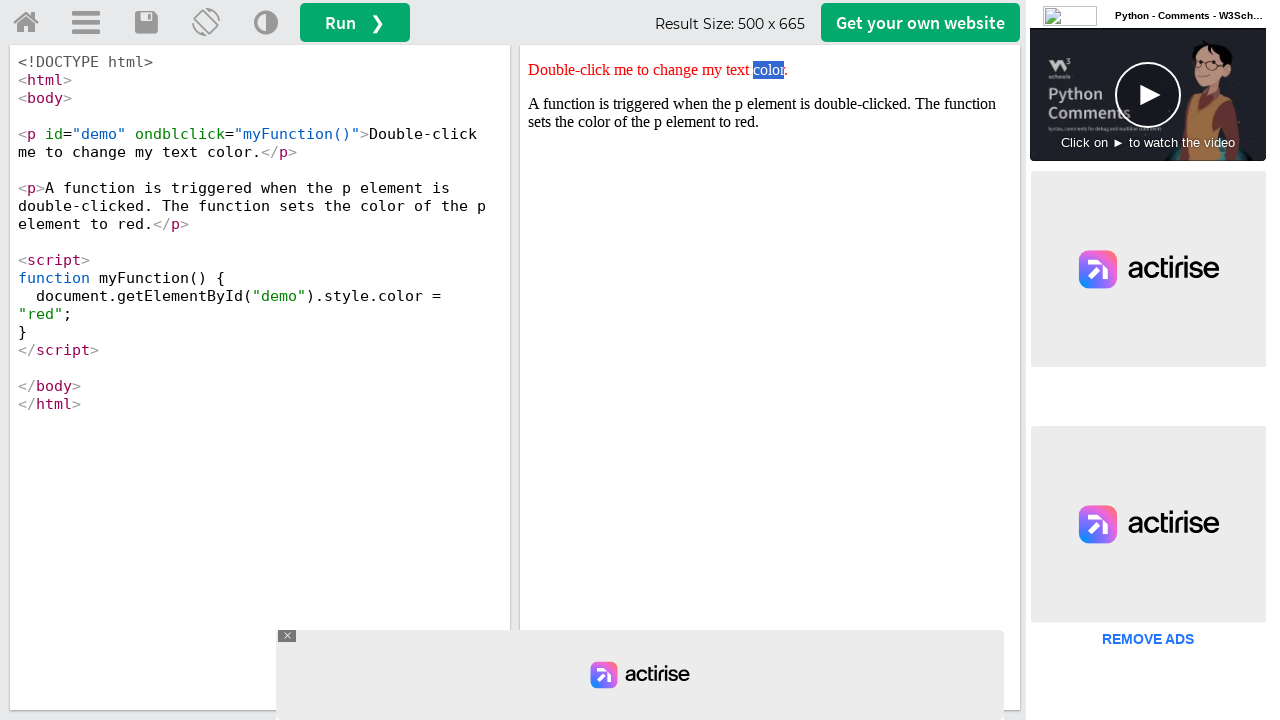